Tests input field interactions including fill and sequential key press with delay on a registration form

Starting URL: https://material.playwrightvn.com

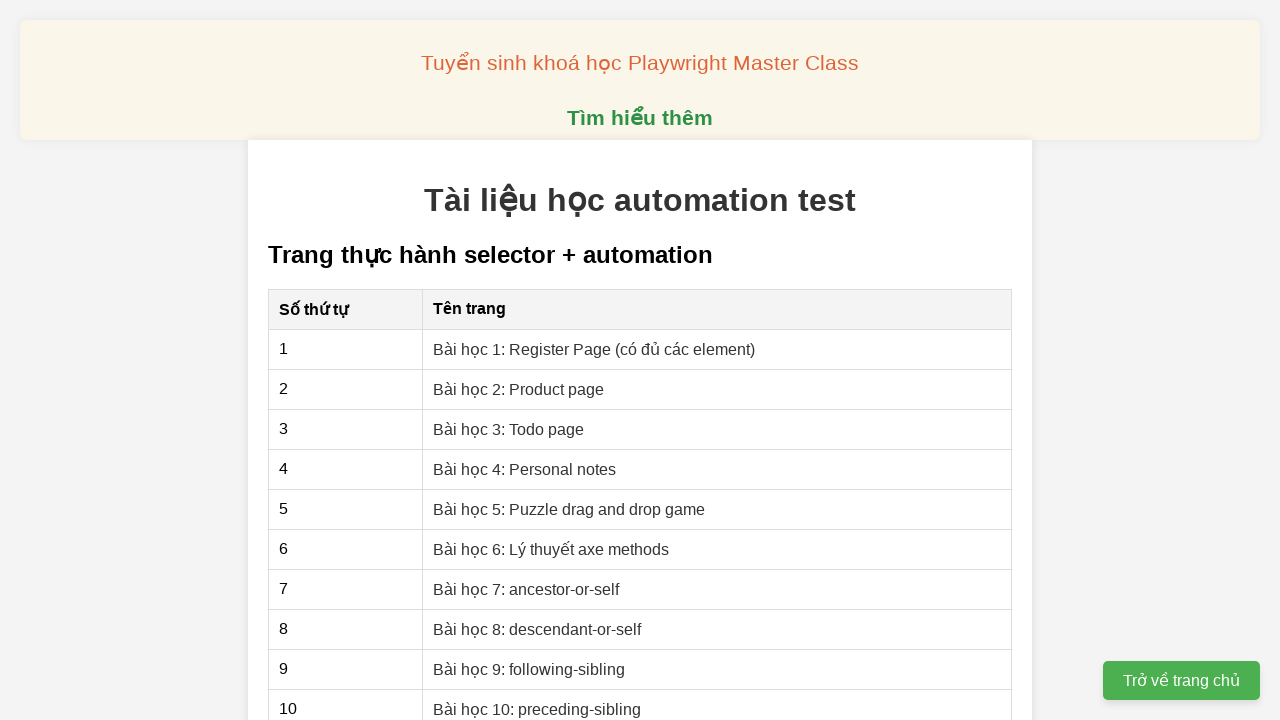

Clicked on register page link at (594, 349) on xpath=//a[@href='01-xpath-register-page.html']
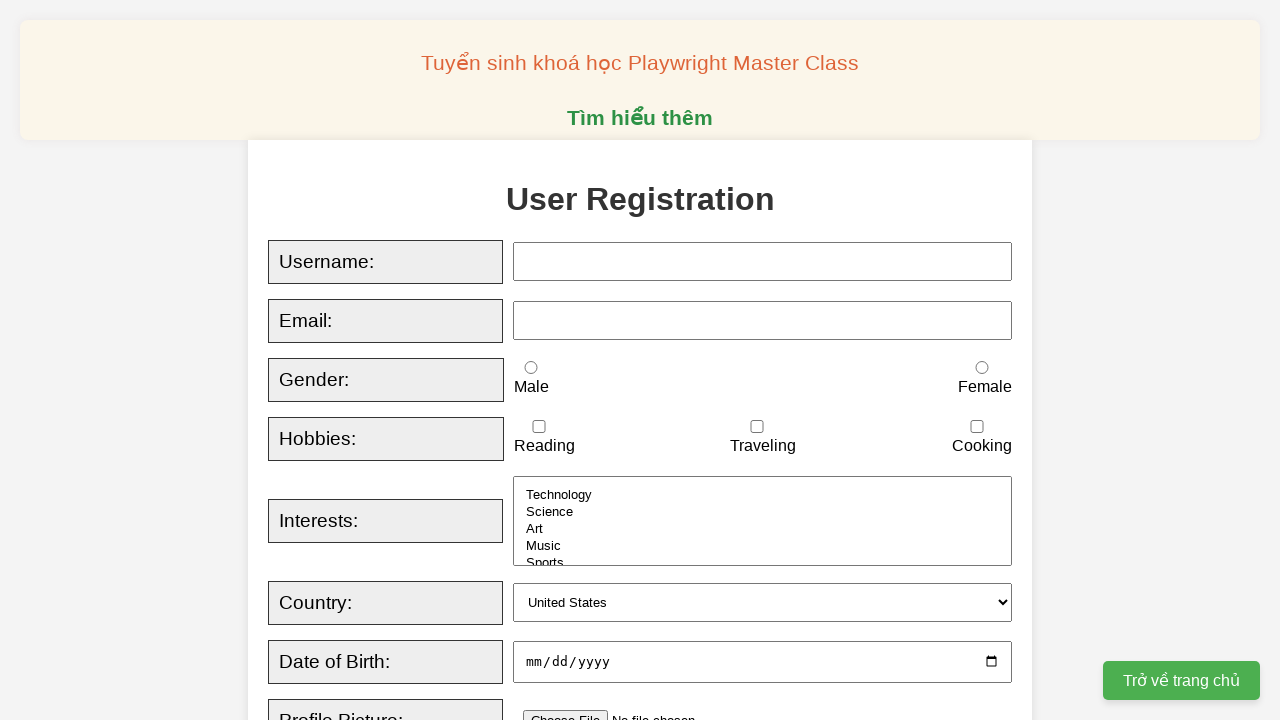

Filled username field with 'playwright_viet_nam' on //input[@id='username']
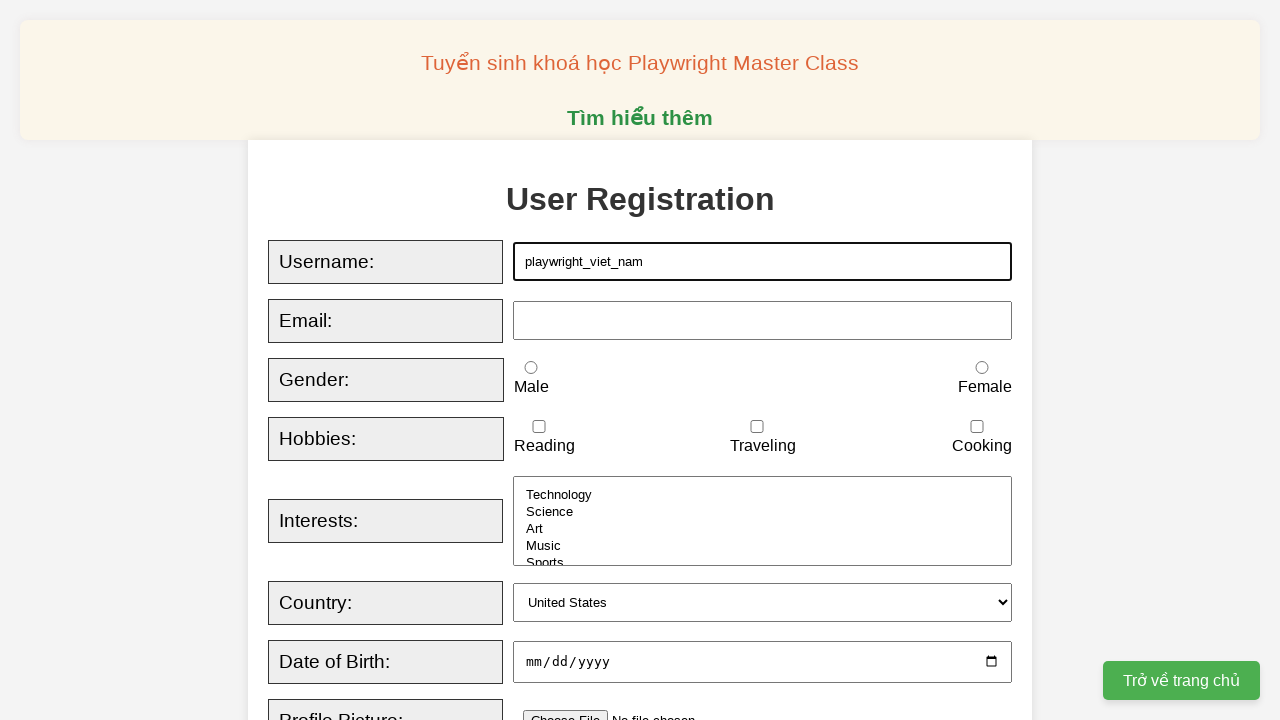

Typed email 'playwrightvietnam@gmail.com' character by character
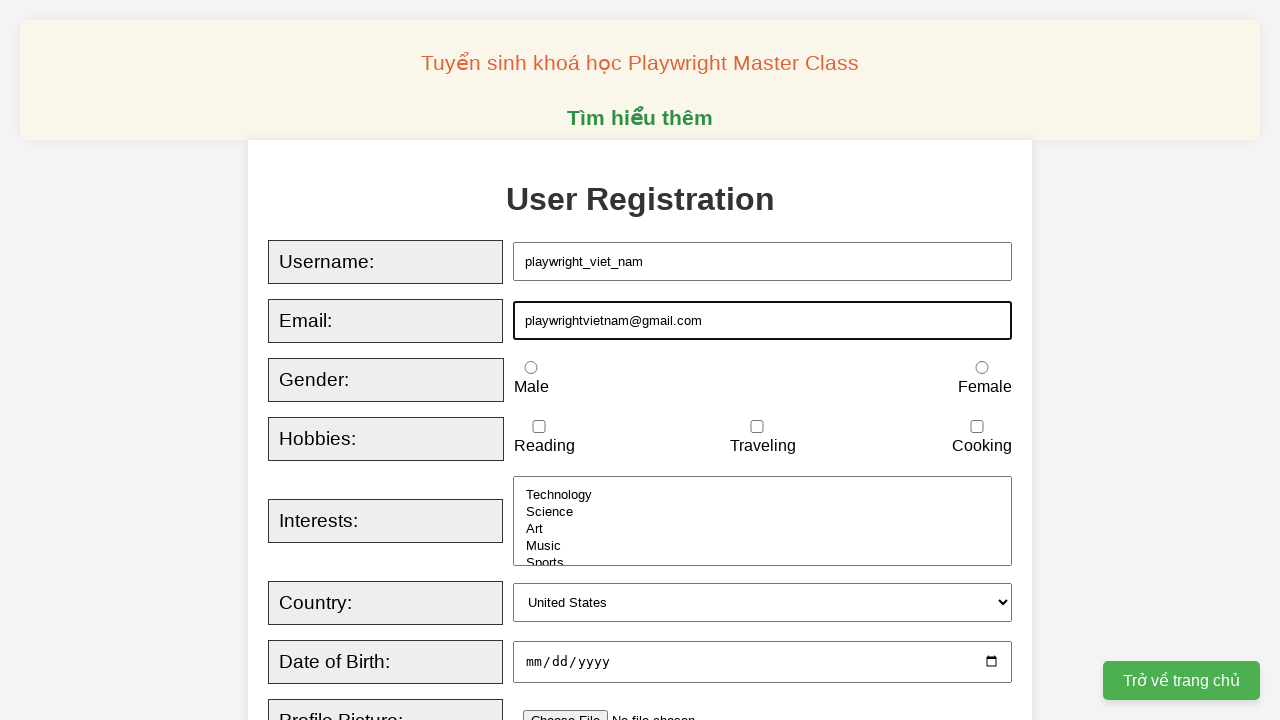

Typed bio 'I love Playwright' with 100ms delay between characters
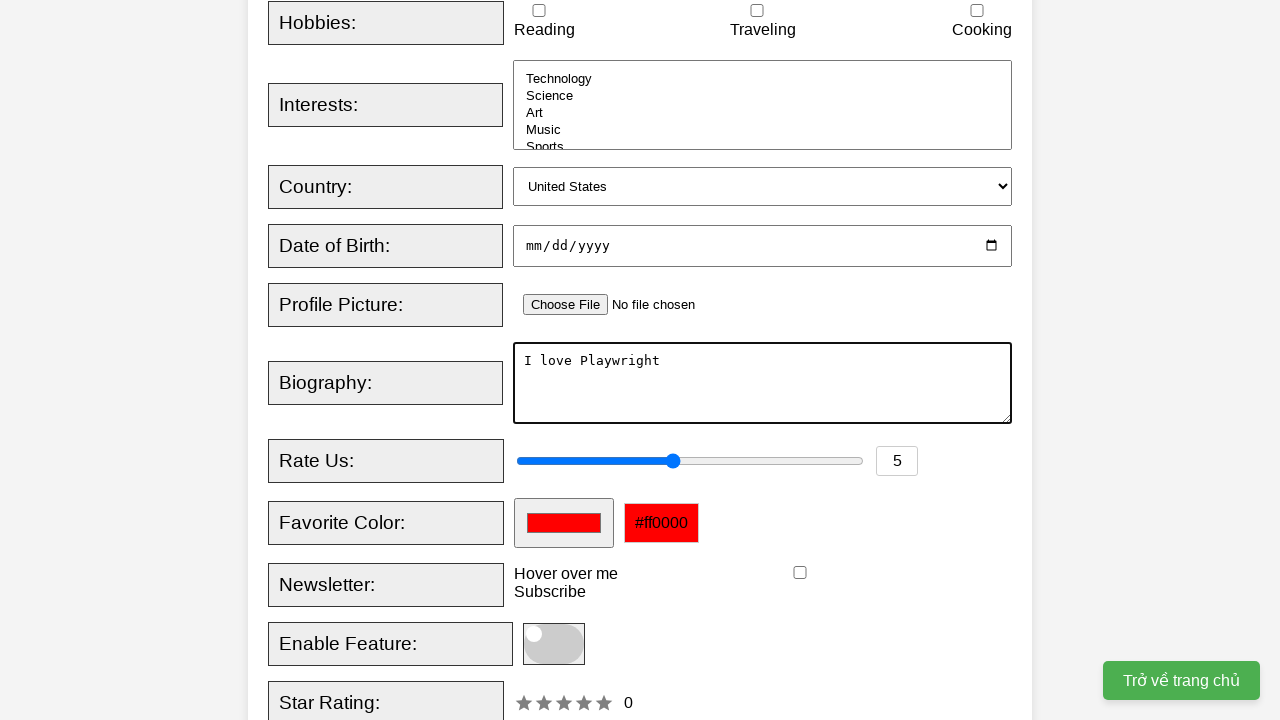

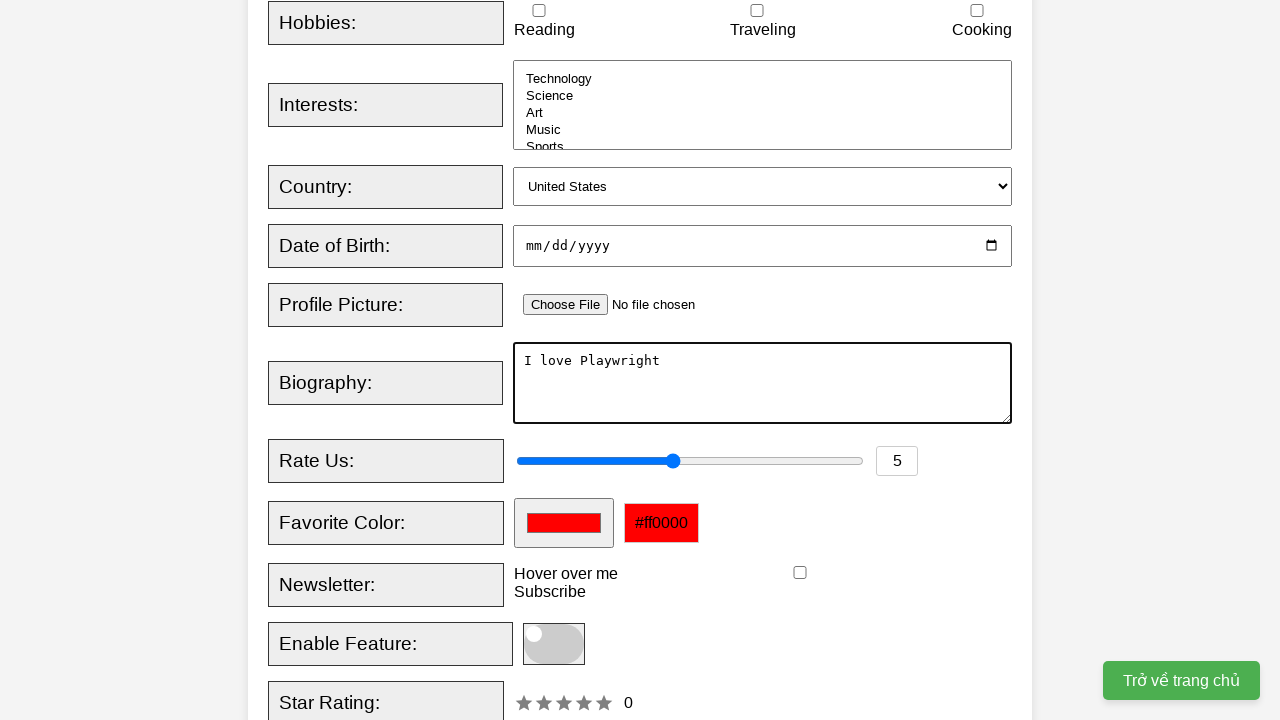